Tests alert handling by triggering and accepting a simple alert

Starting URL: https://demoqa.com/alerts

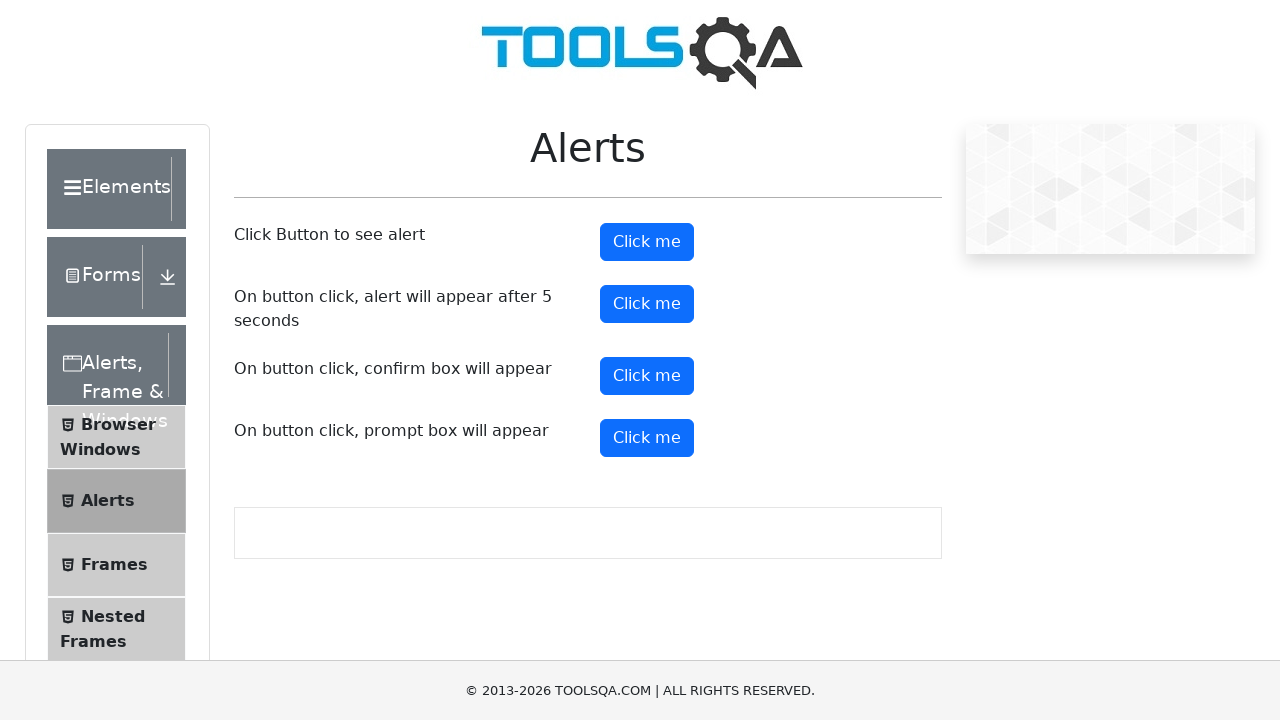

Navigated to alerts demo page
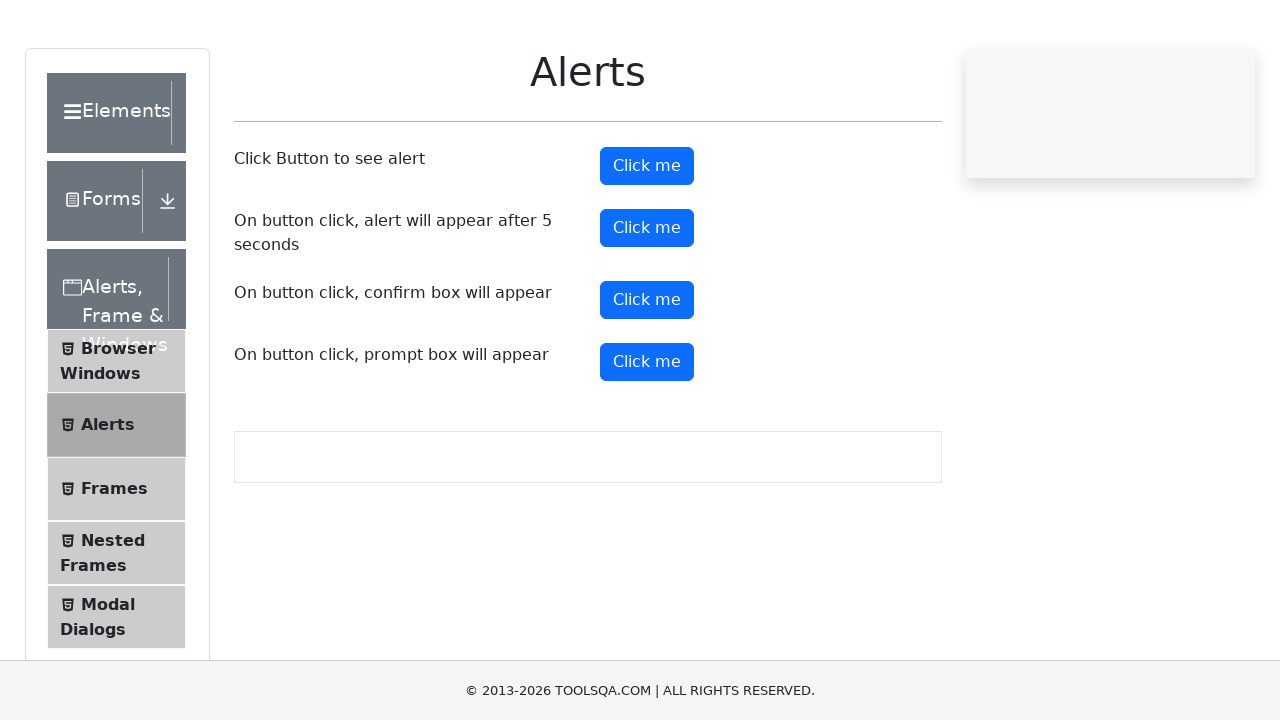

Set up dialog handler to accept alerts
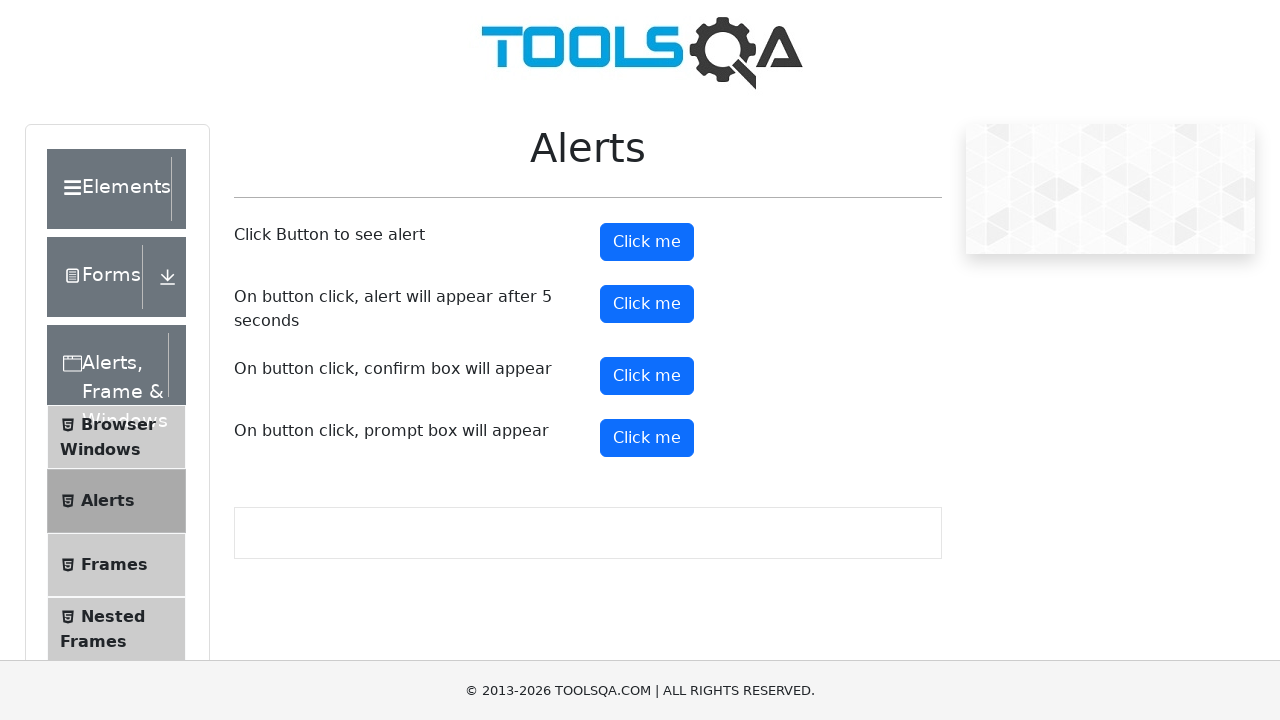

Clicked alert button to trigger simple alert at (647, 242) on #alertButton
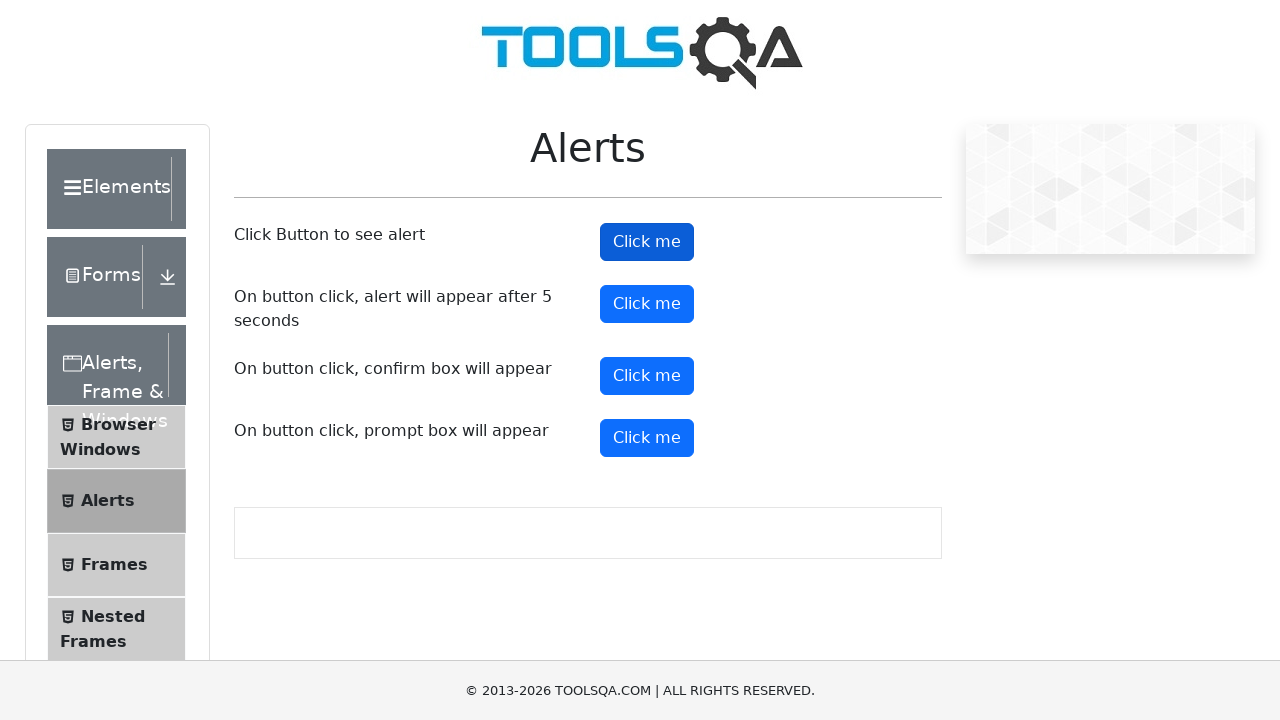

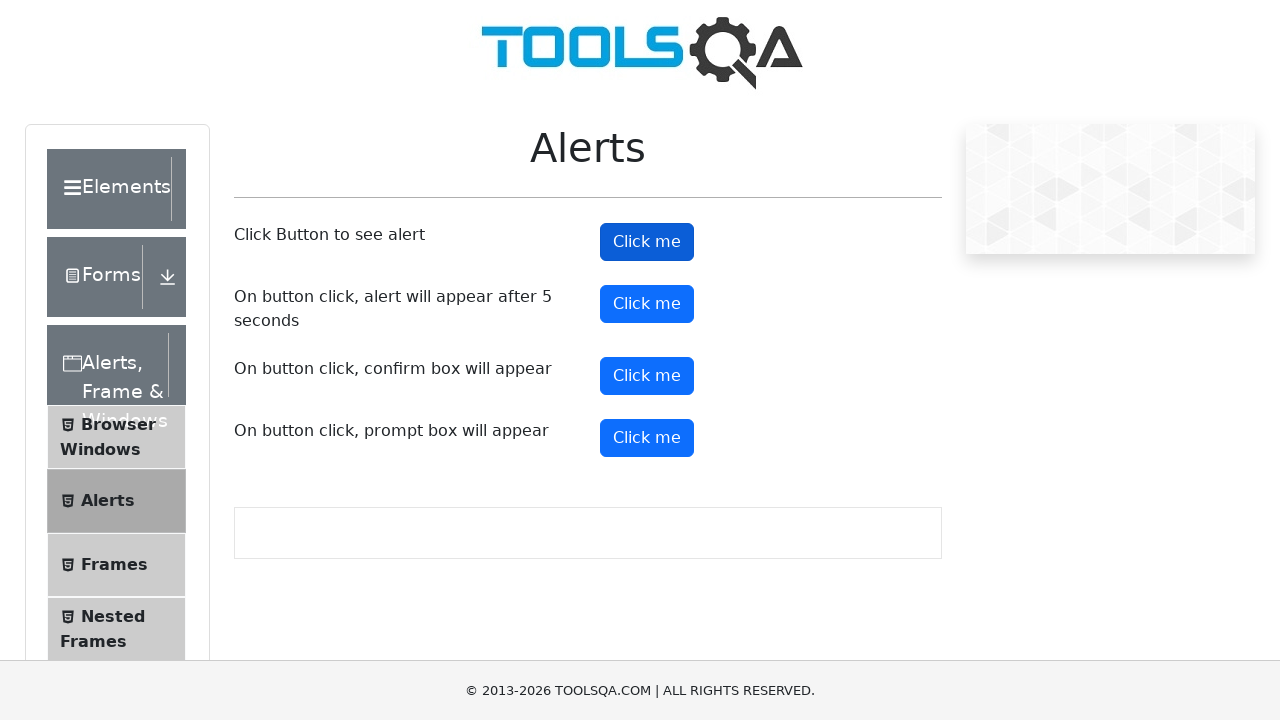